Tests the logo image dimensions and navigates to GitHub page to verify author name, then returns to verify page title

Starting URL: https://bonigarcia.dev/selenium-webdriver-java/web-form.html

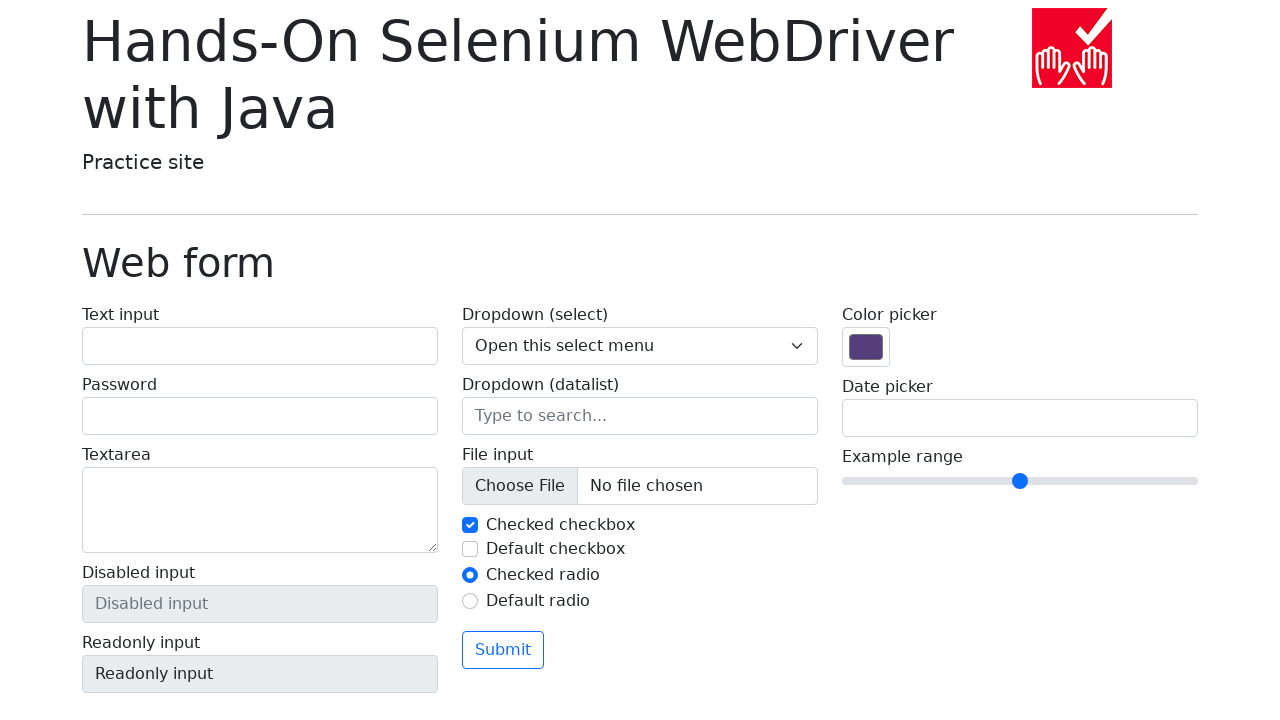

Retrieved logo image bounding box dimensions
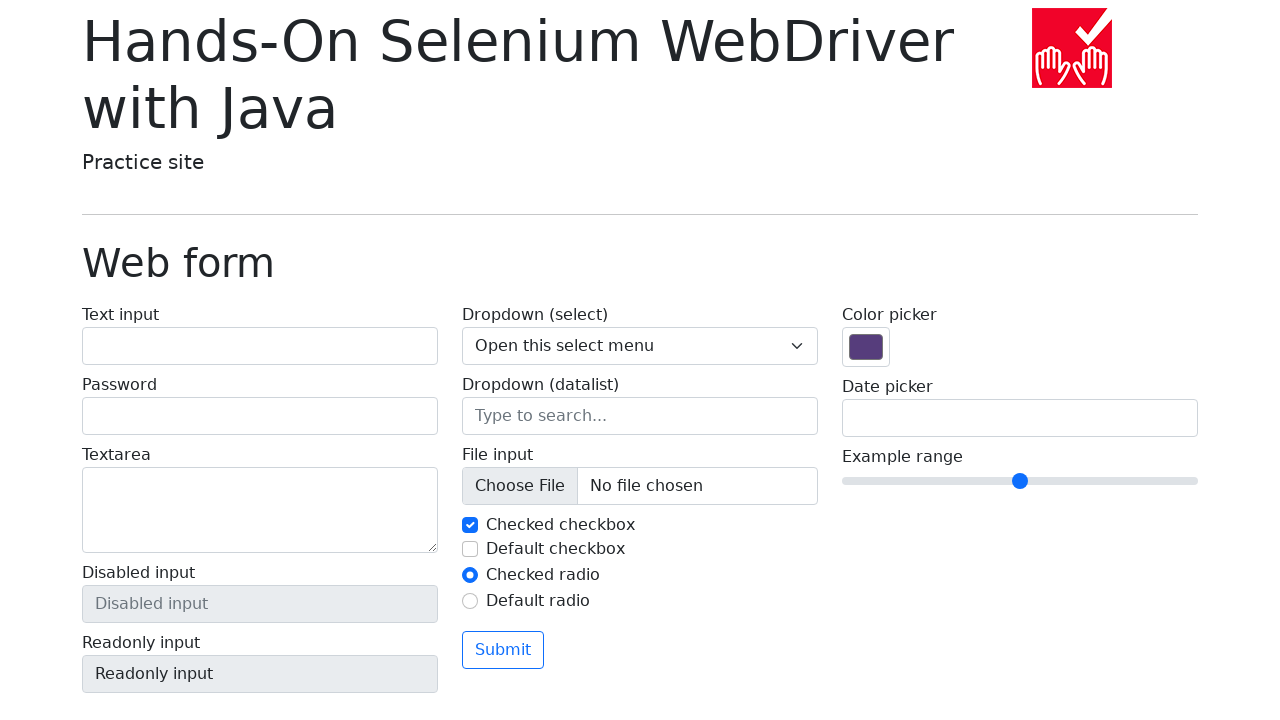

Clicked GitHub link to navigate to repository at (1072, 48) on a[href='https://github.com/bonigarcia/selenium-webdriver-java']
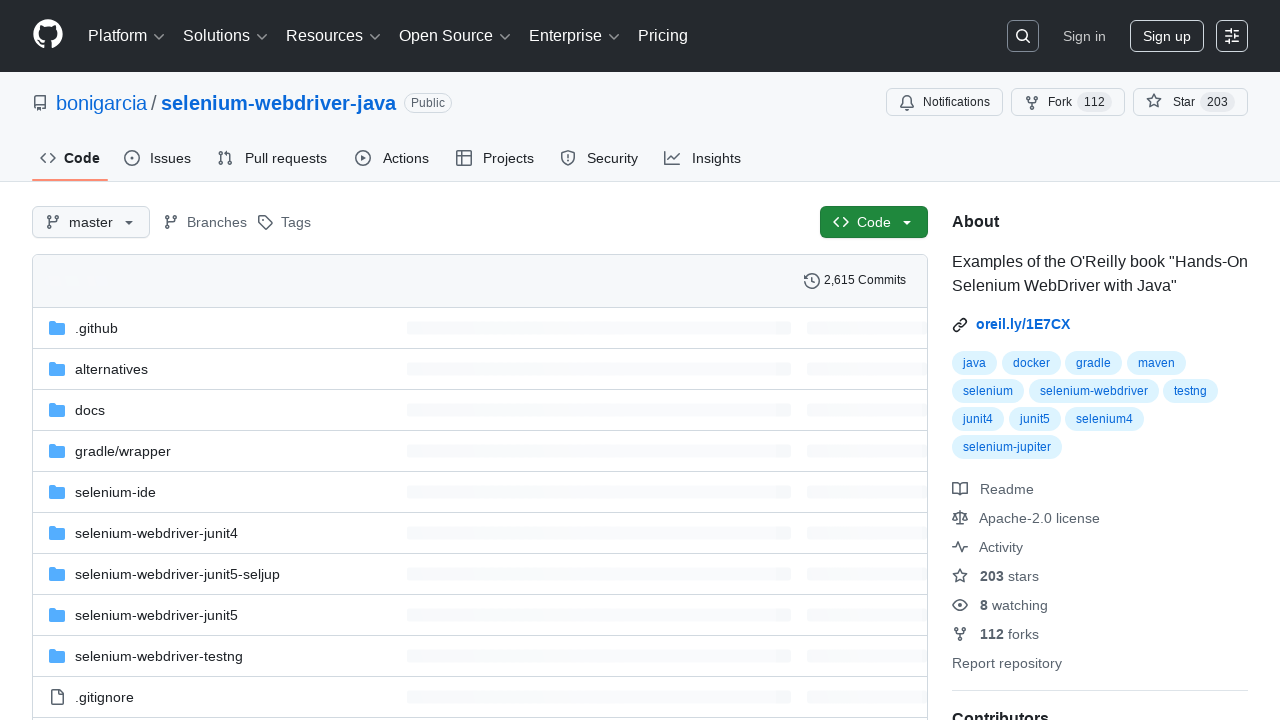

Waited for GitHub page to load and author name element to appear
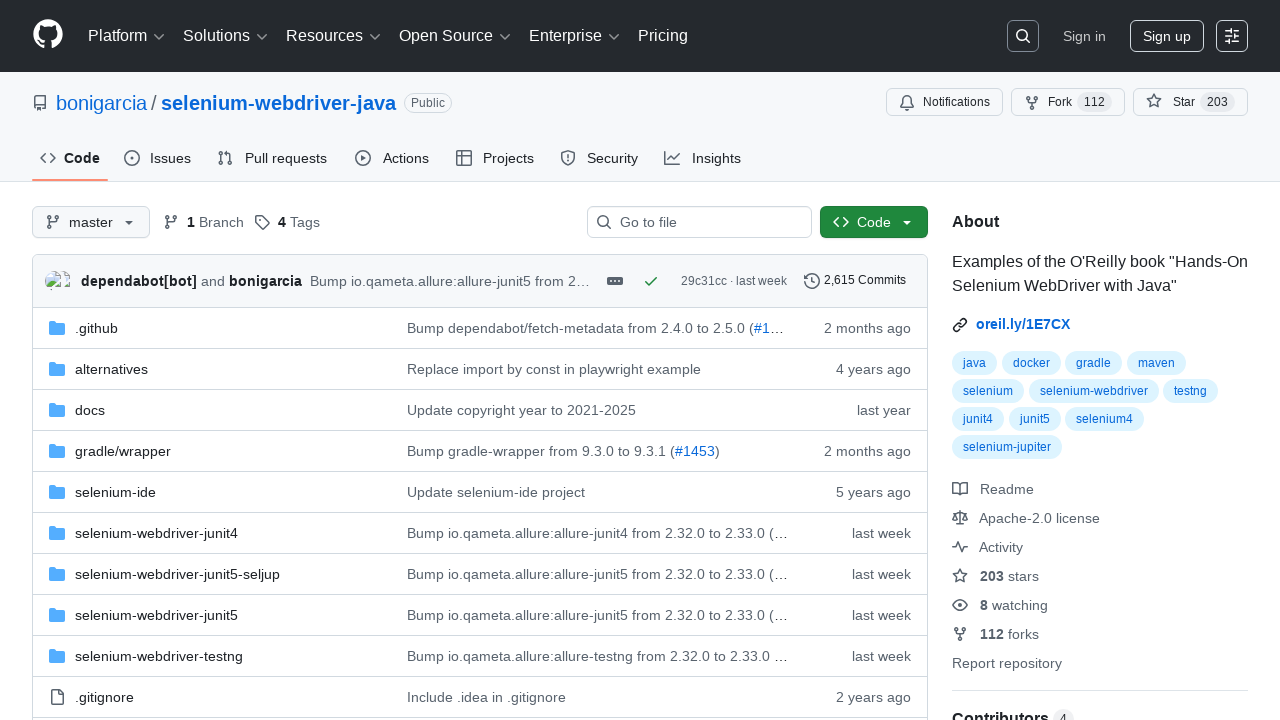

Retrieved author name from GitHub page: 
        bonigarcia

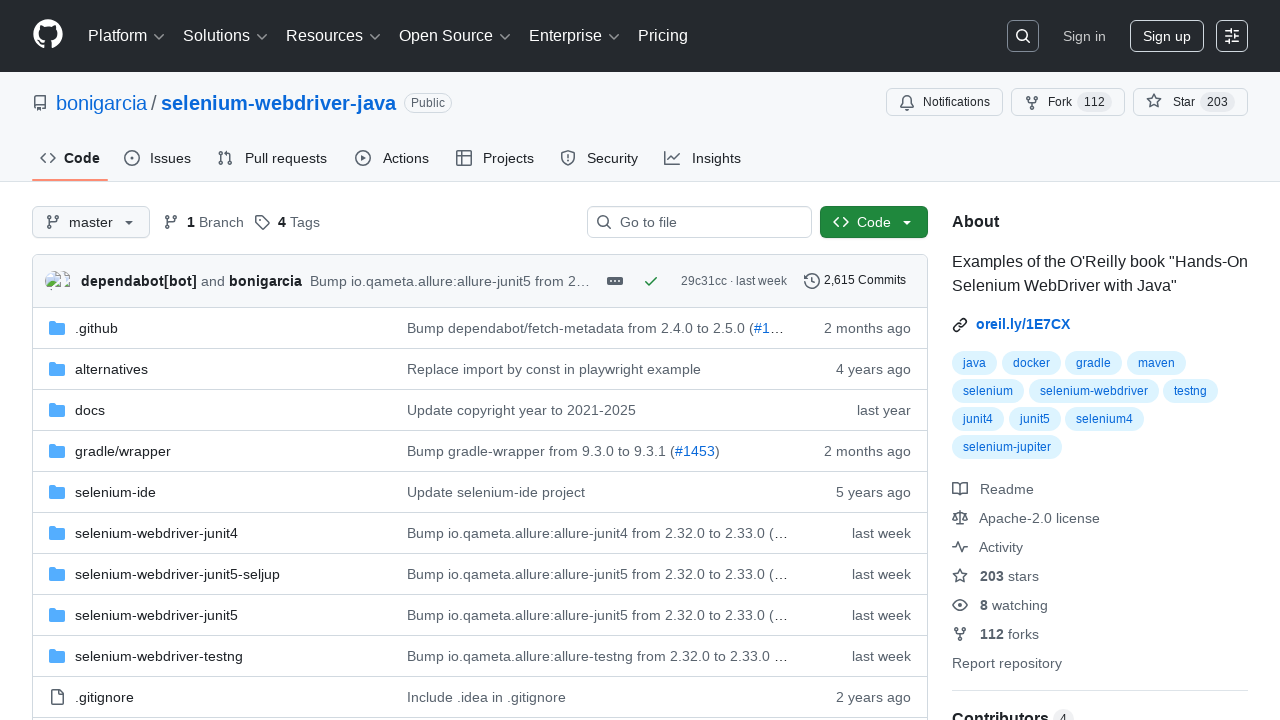

Navigated back to original web form page
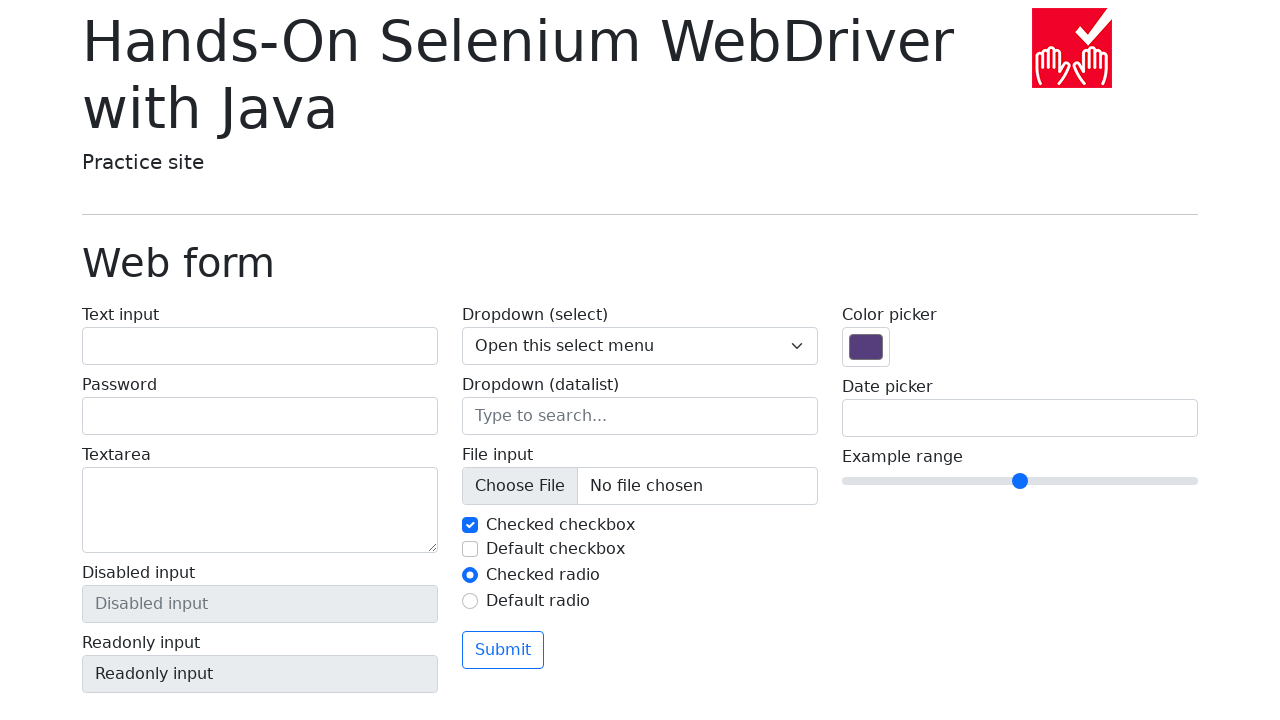

Waited for page title element to be visible
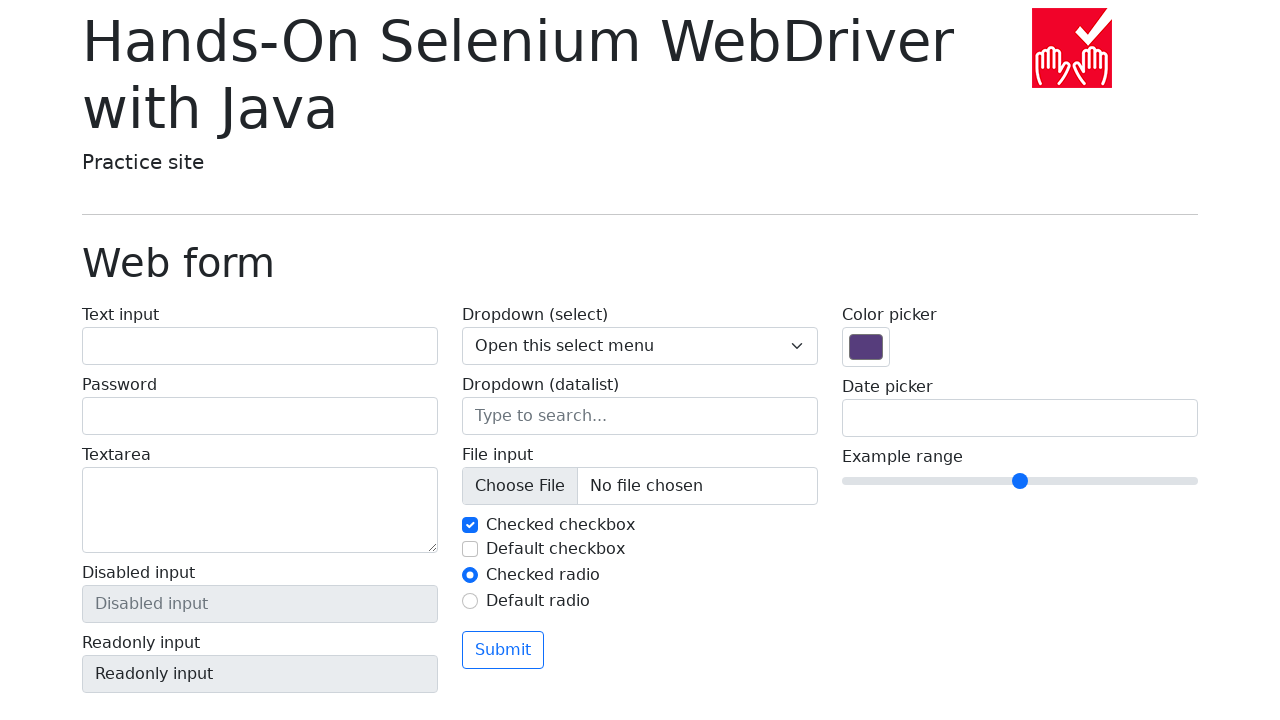

Retrieved page title: Web form
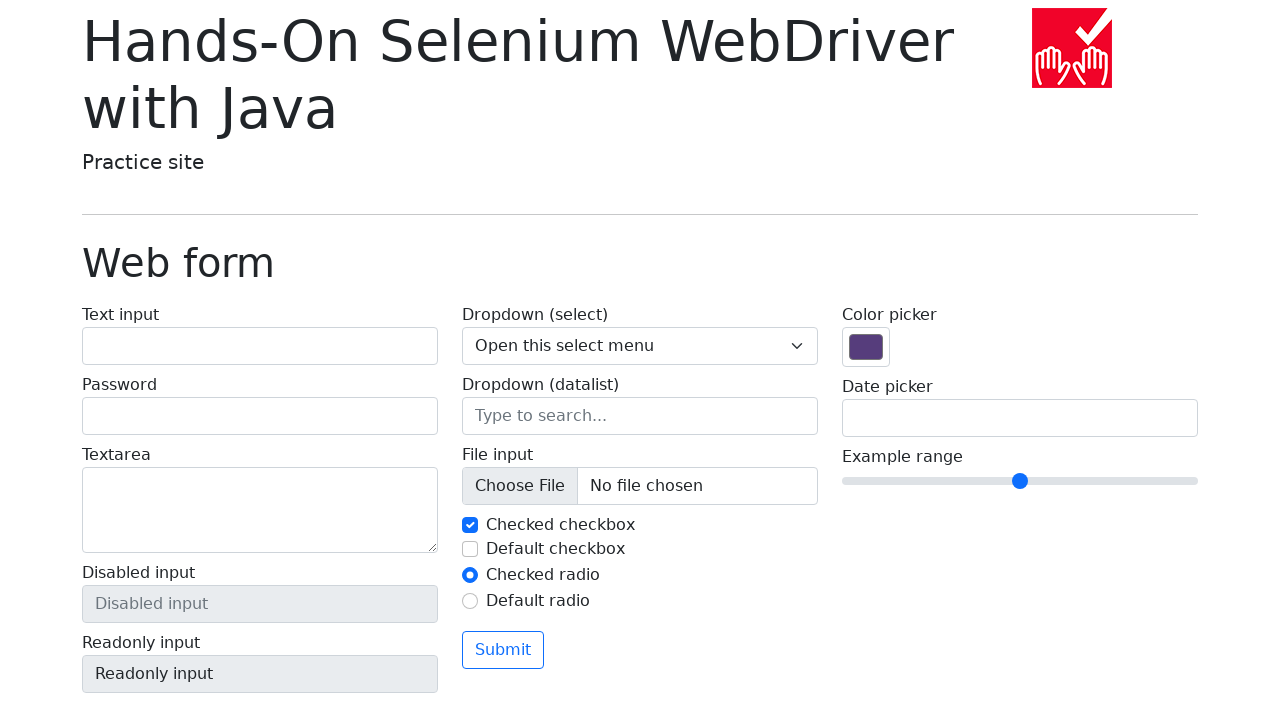

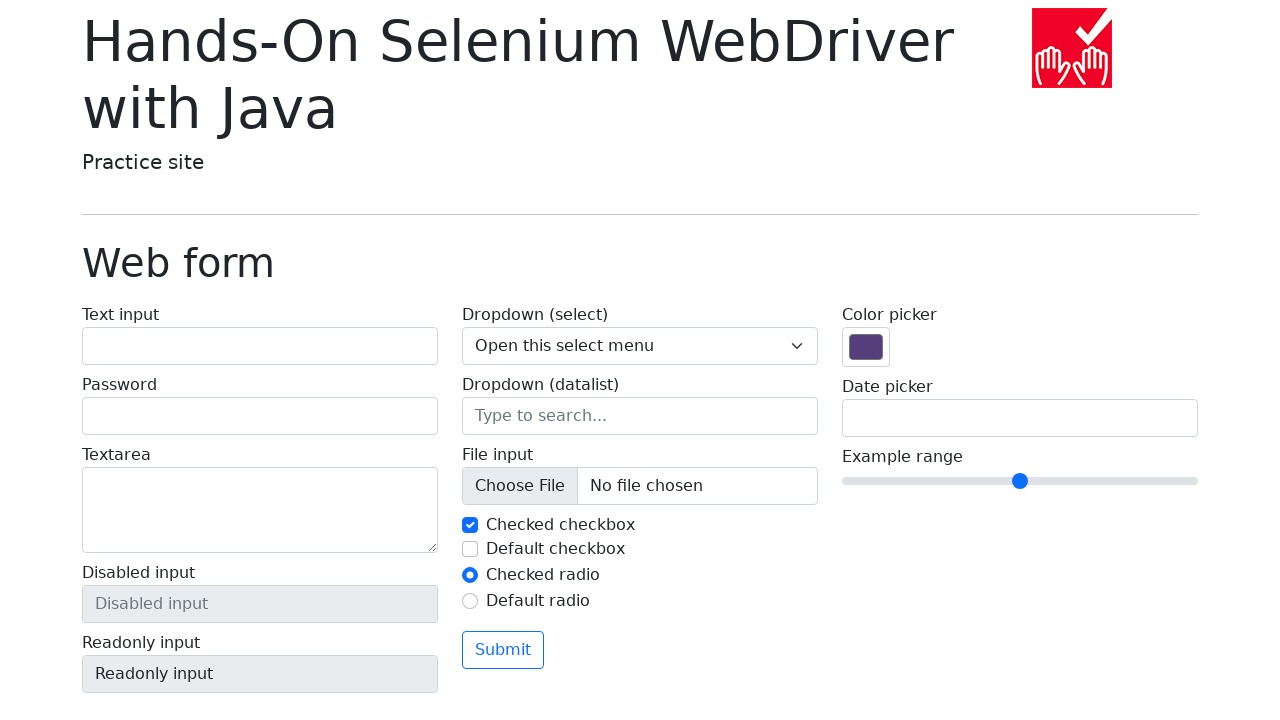